Navigates to Jelly Belly single flavors page, clicks on the 7up flavor button to reveal its description, and verifies the description container is displayed.

Starting URL: https://www.jellybelly.com/jelly-belly-single-flavors

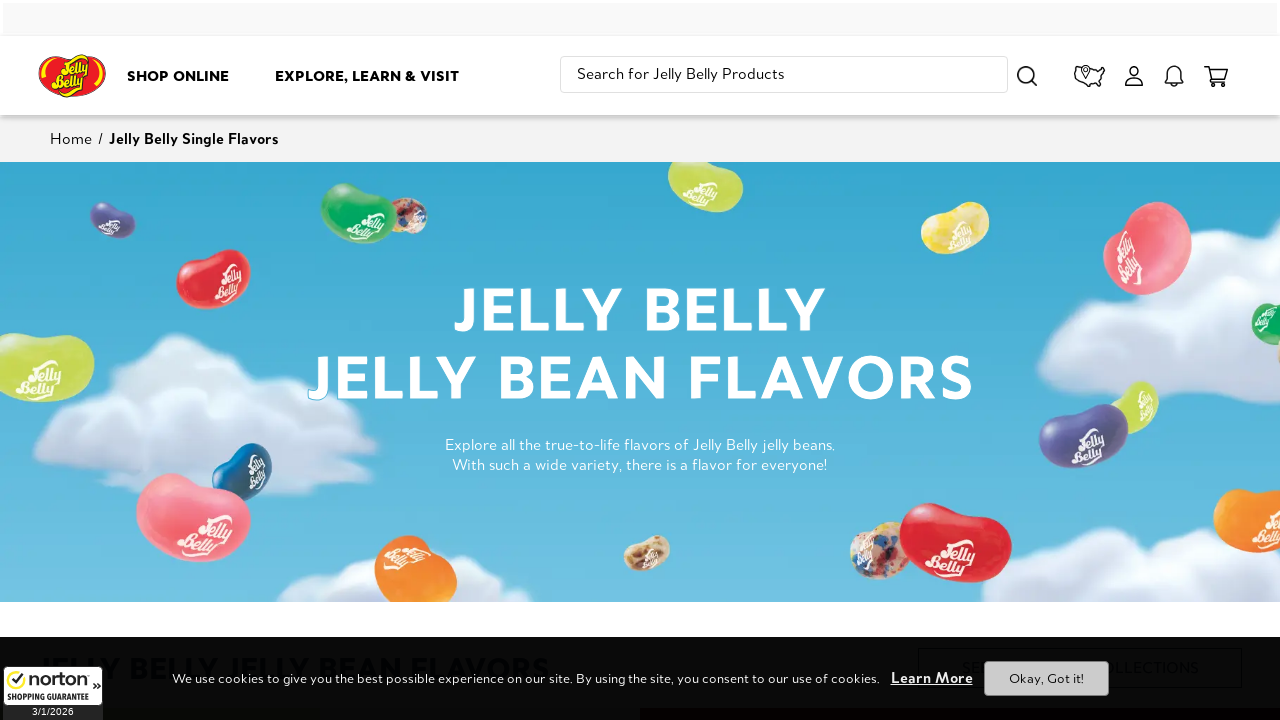

Clicked 7up flavor button to reveal description at (160, 361) on xpath=//*[@id="7up"]/button
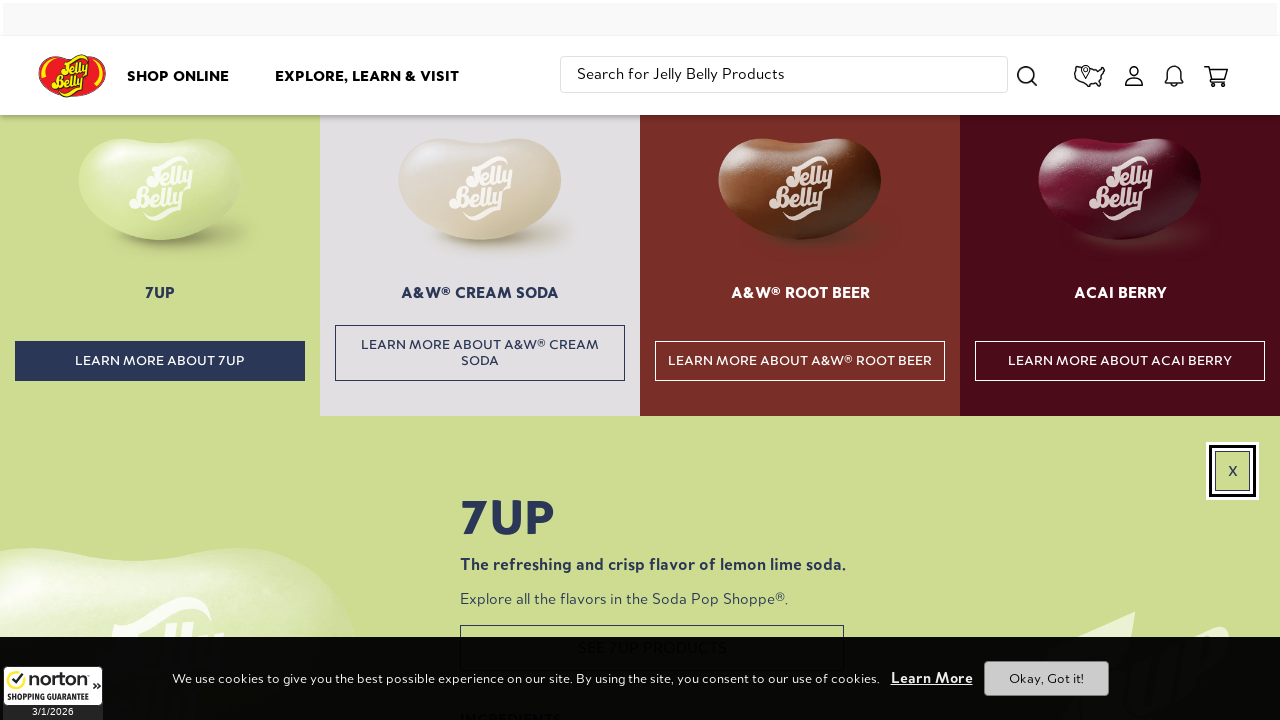

Description container is now visible
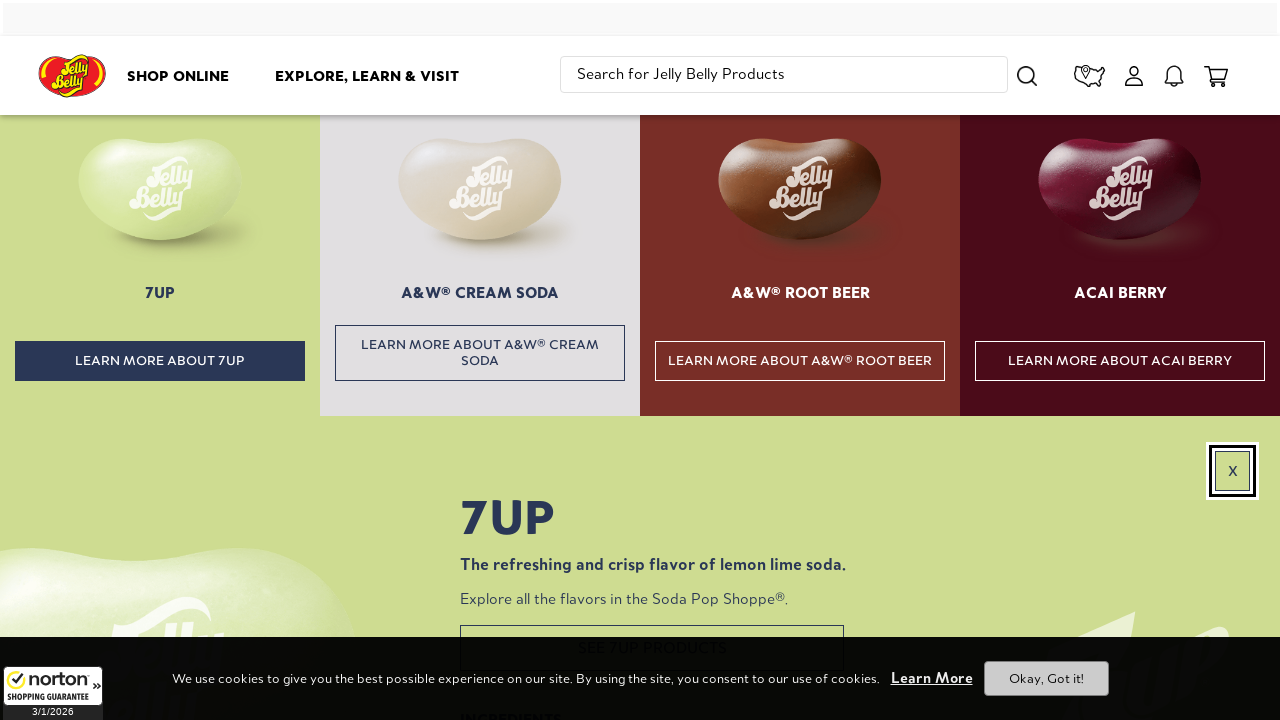

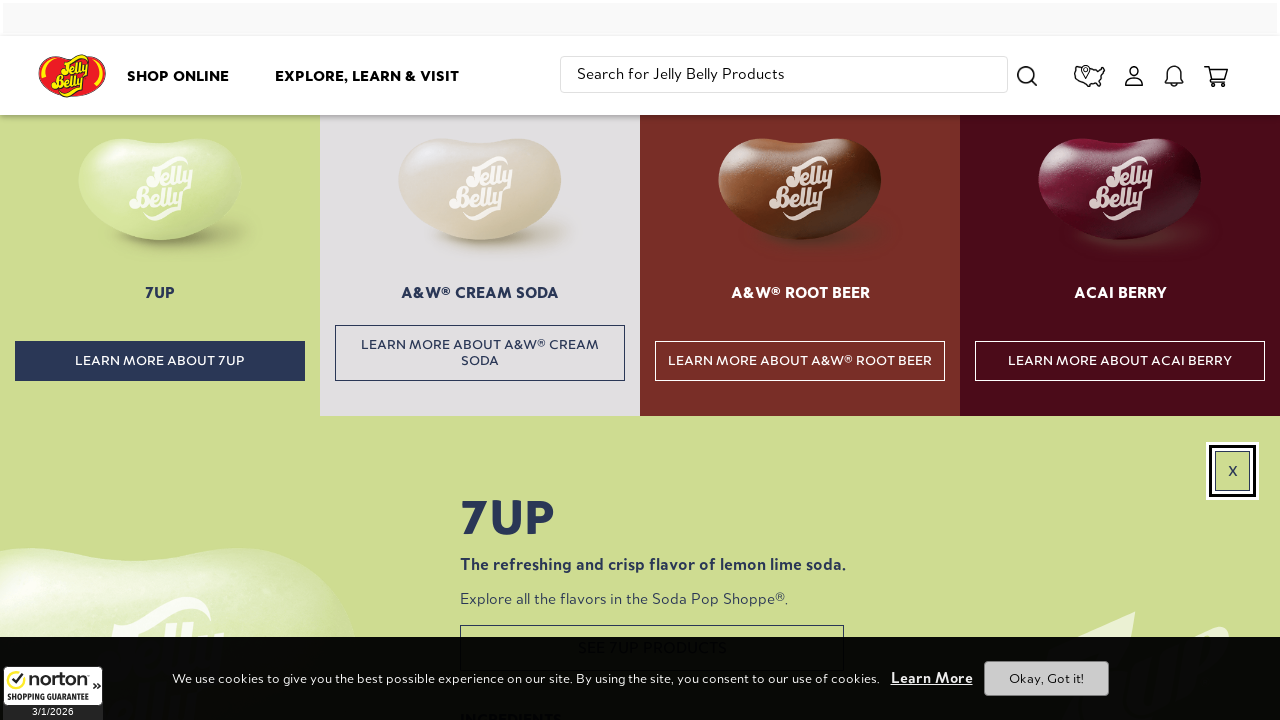